Tests product category navigation on DemoBlaze e-commerce site by clicking through Phones, Laptops, and Monitors categories and waiting for products to load

Starting URL: https://www.demoblaze.com/

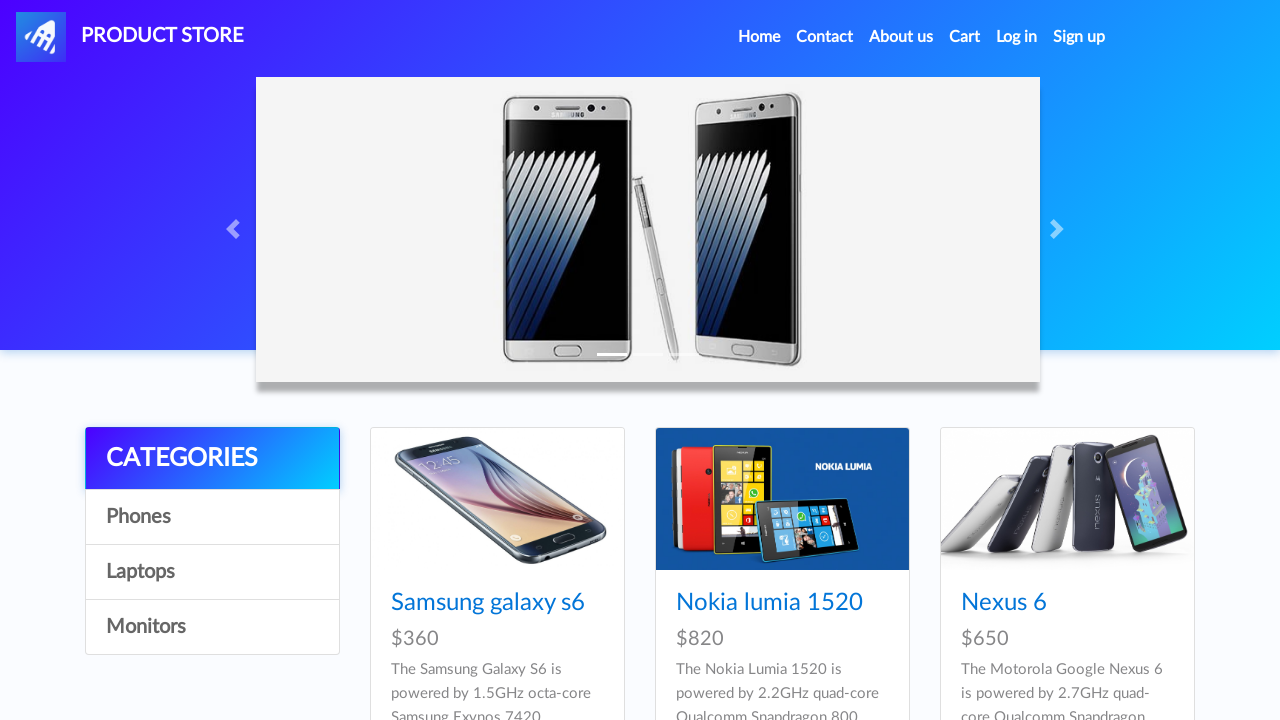

Clicked on Phones category at (212, 517) on xpath=//a[text()='Phones']
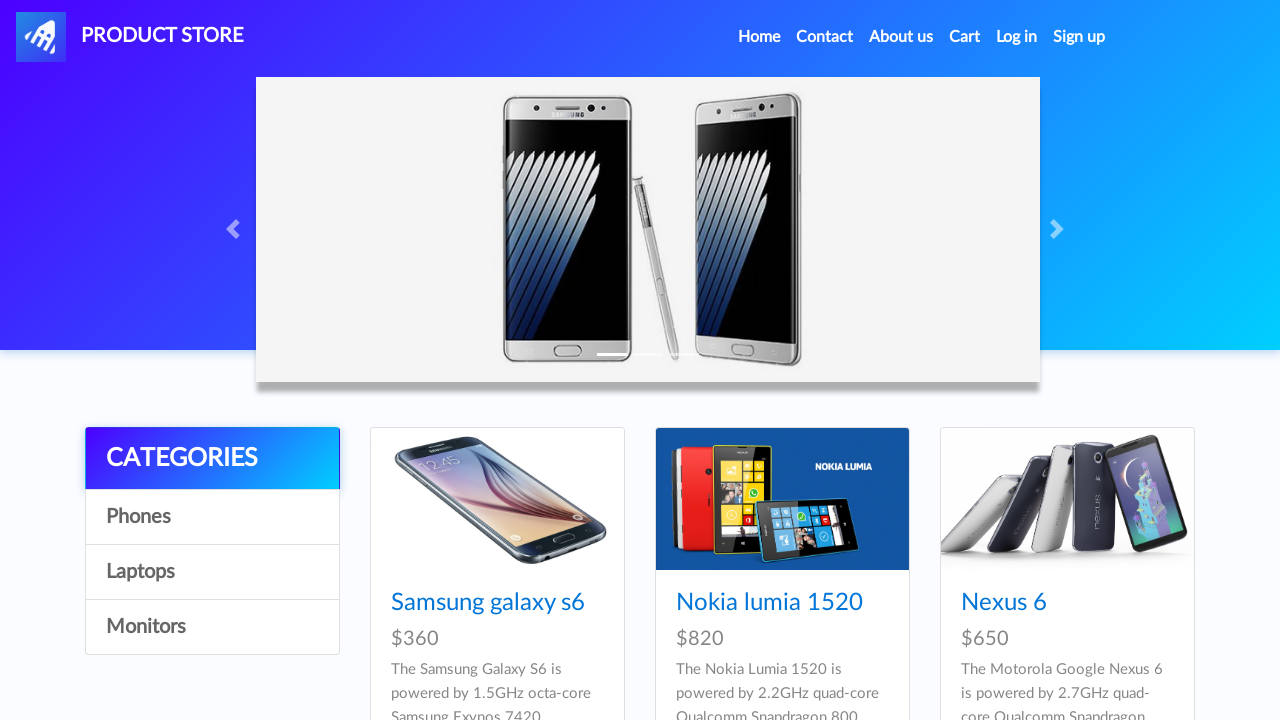

Phones category products loaded
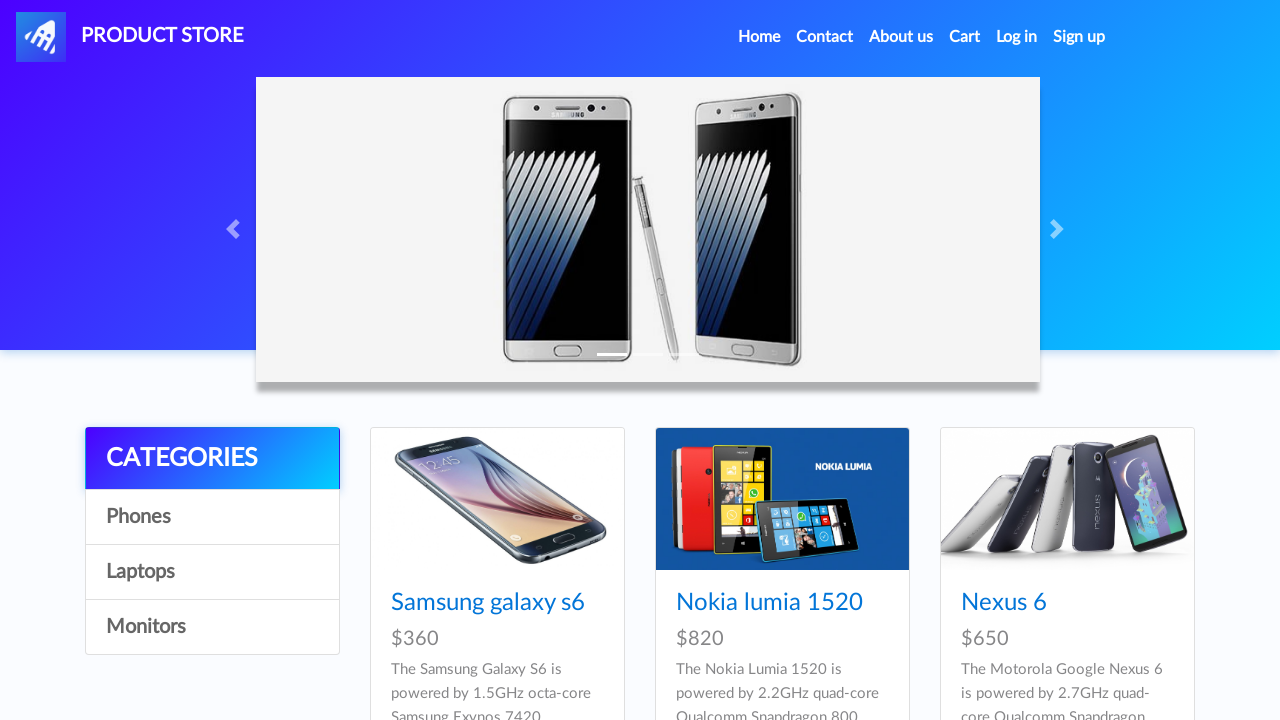

Clicked on Laptops category at (212, 572) on xpath=//a[text()='Laptops']
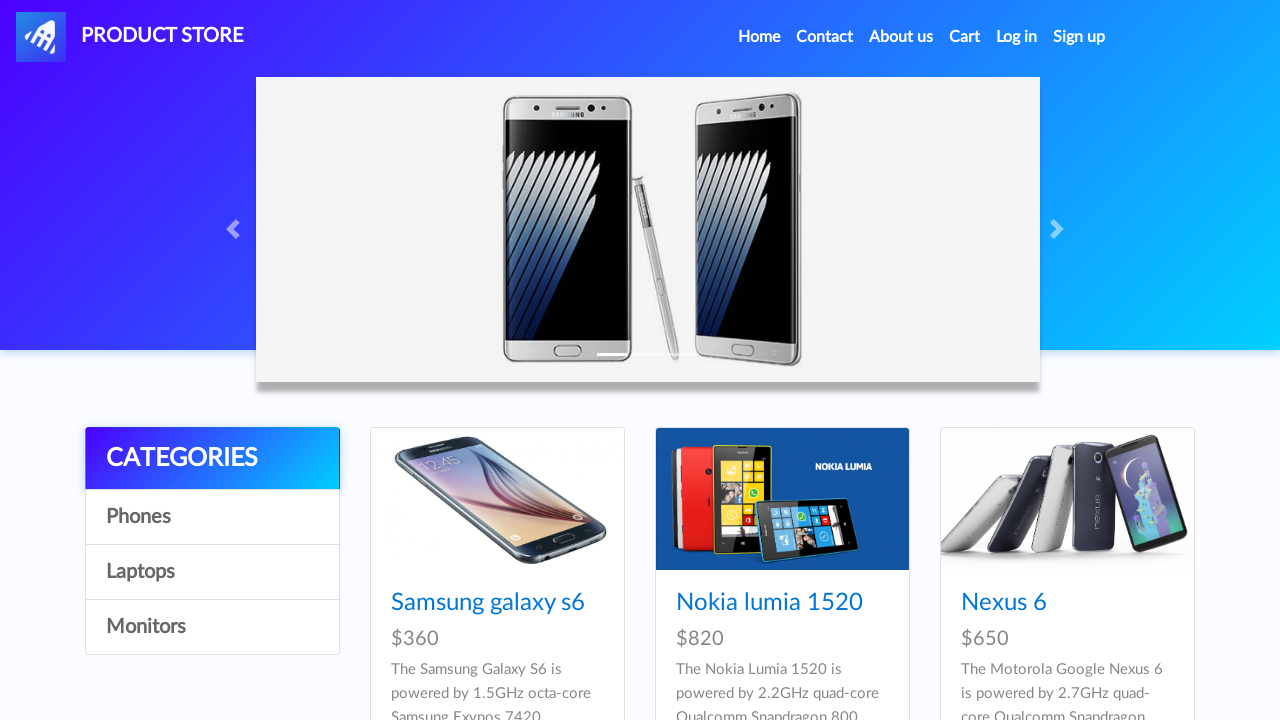

Laptops category products loaded
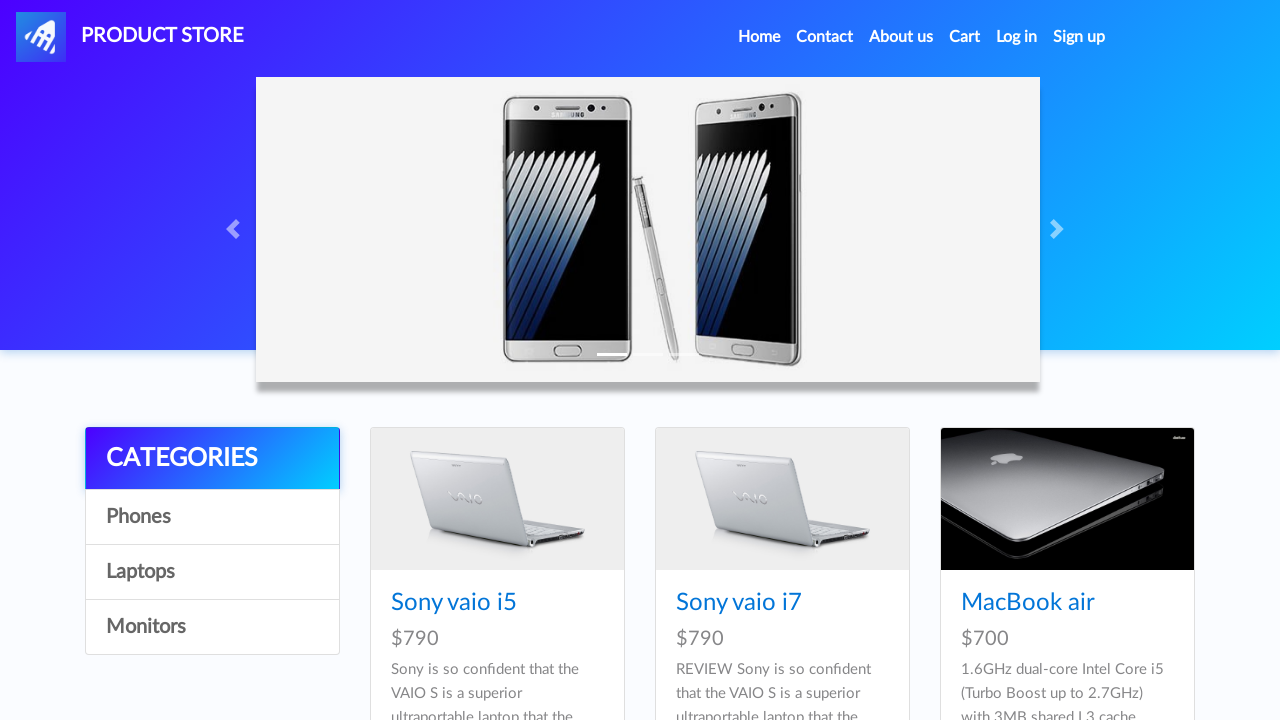

Clicked on Monitors category at (212, 627) on xpath=//a[text()='Monitors']
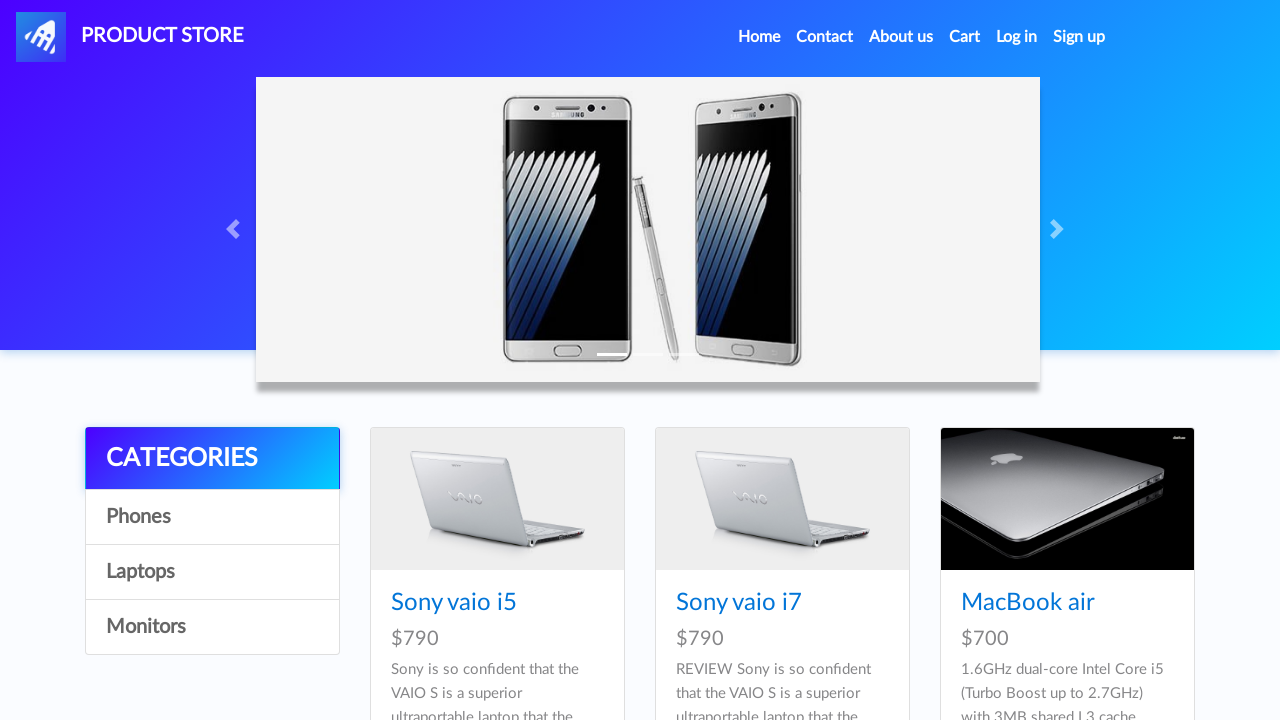

Monitors category products loaded
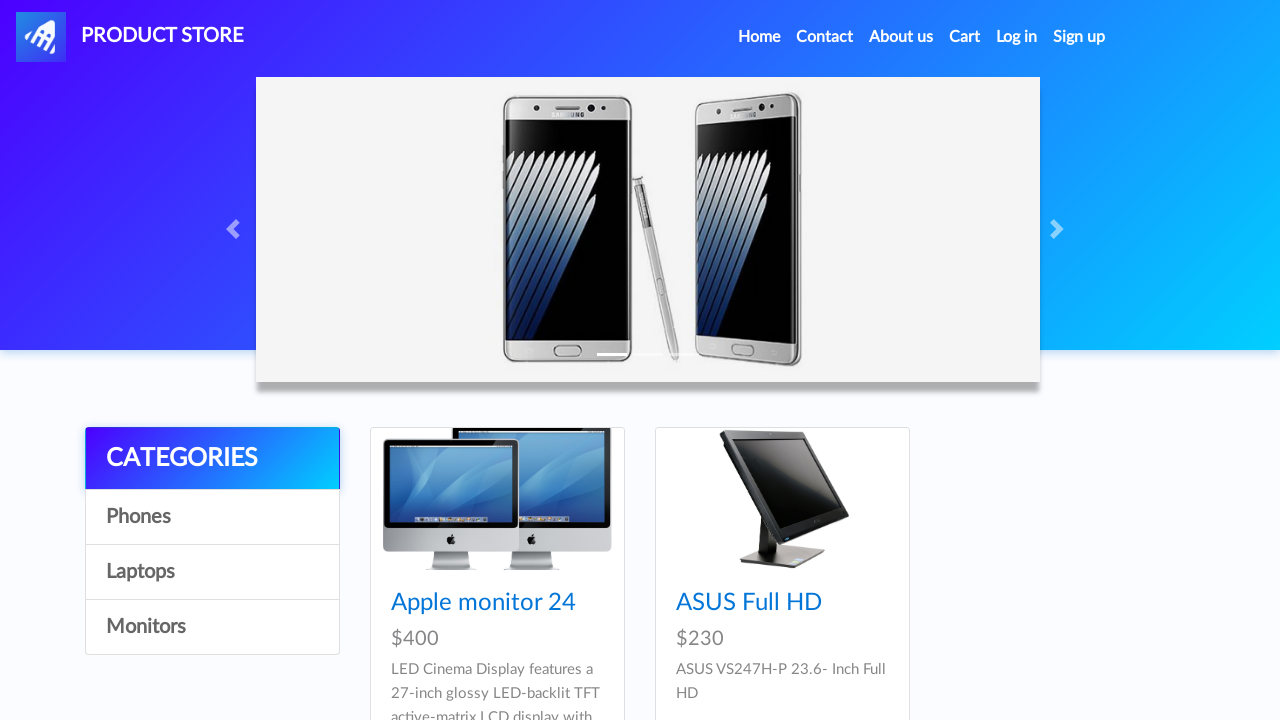

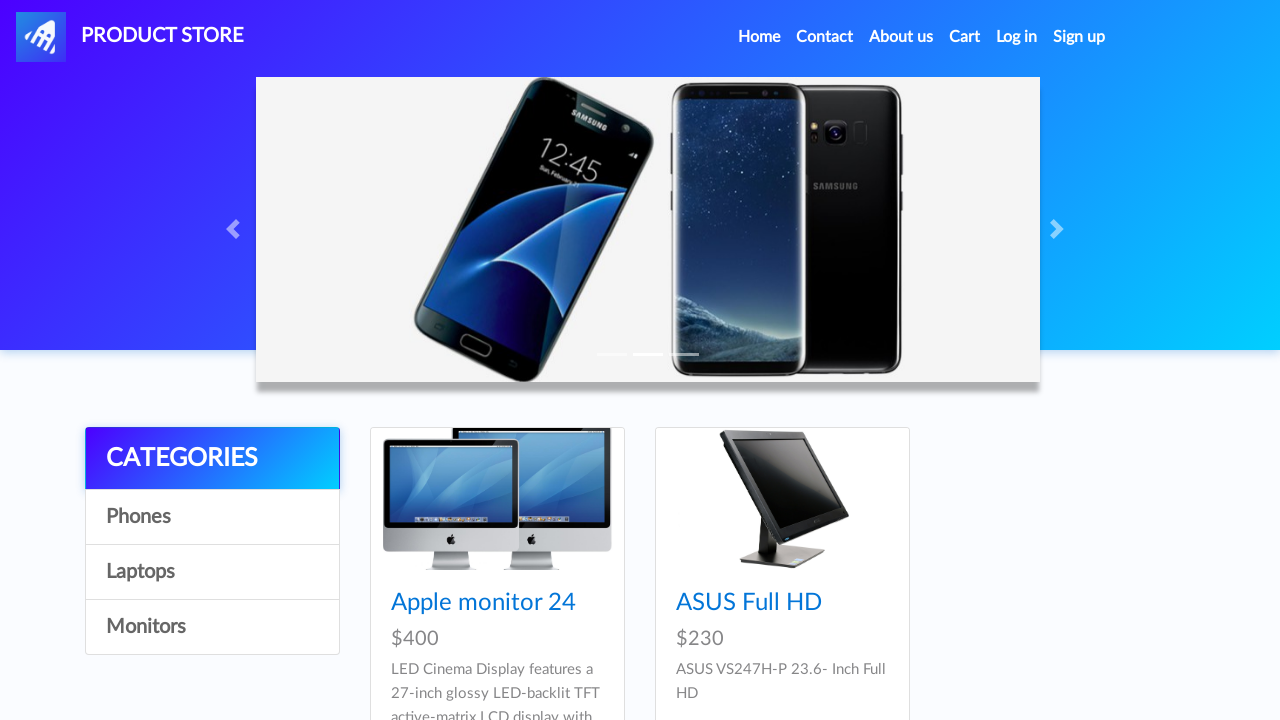